Opens YouTube in a new browser tab

Starting URL: https://www.youtube.com/

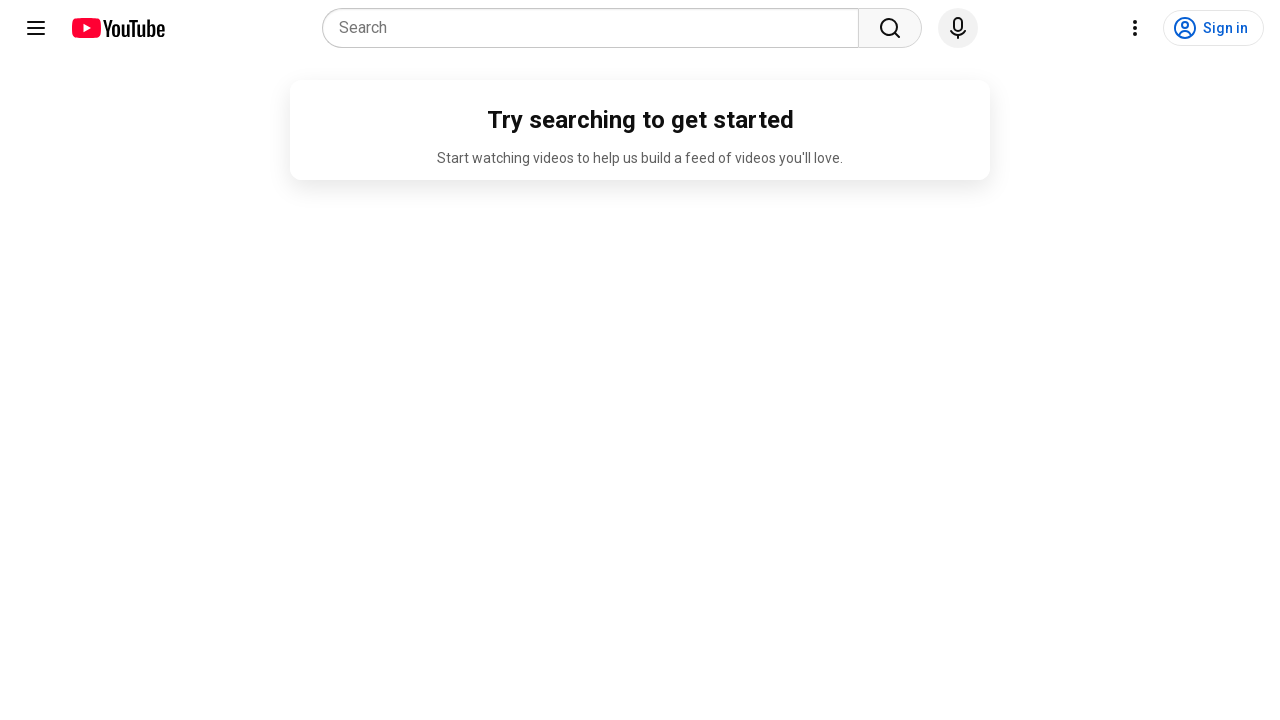

Navigated to YouTube homepage
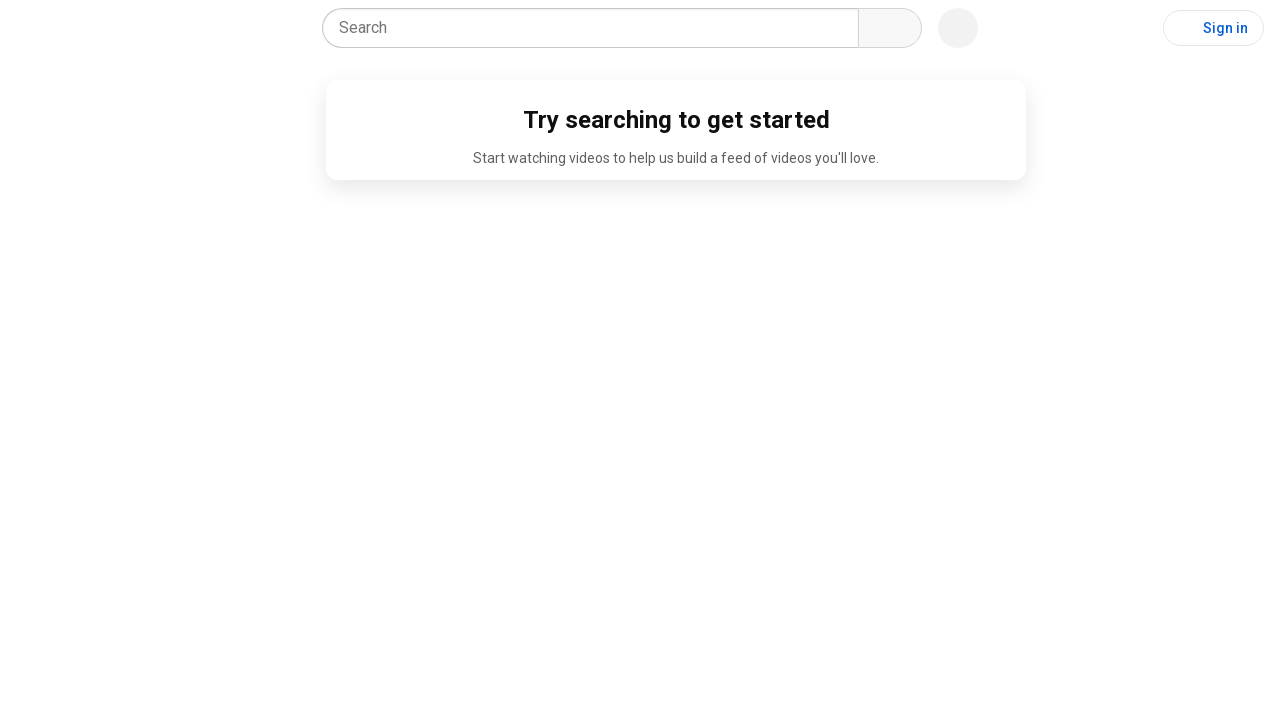

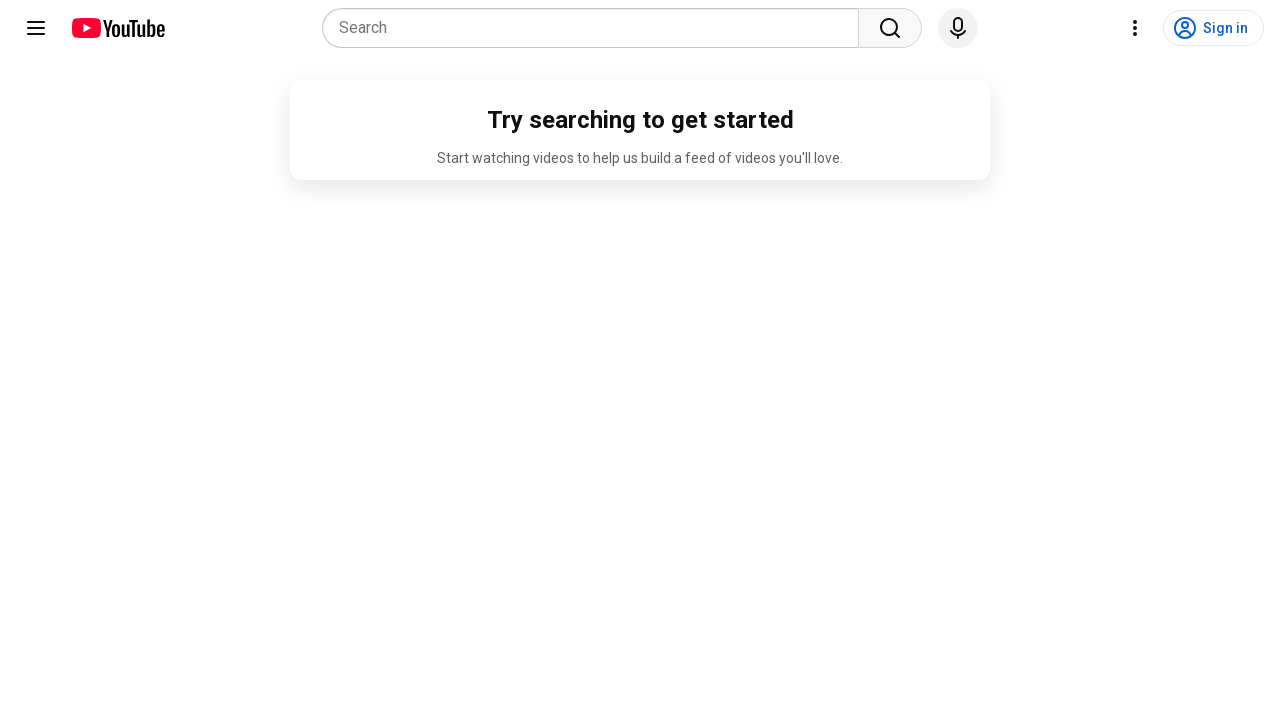